Tests alert handling on W3Schools tryit editor by switching to iframe, triggering an alert, and accepting it

Starting URL: https://www.w3schools.com/jsref/tryit.asp?filename=tryjsref_alert

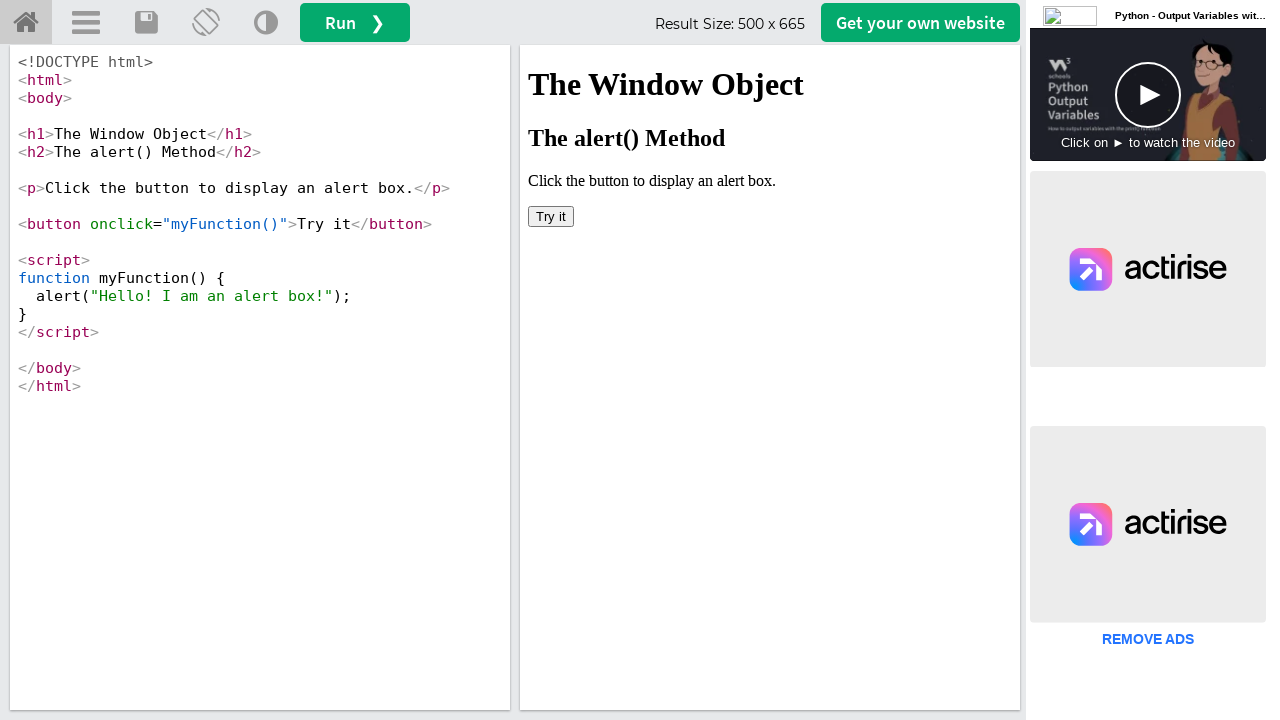

Located iframe with ID 'iframeResult' containing the alert button
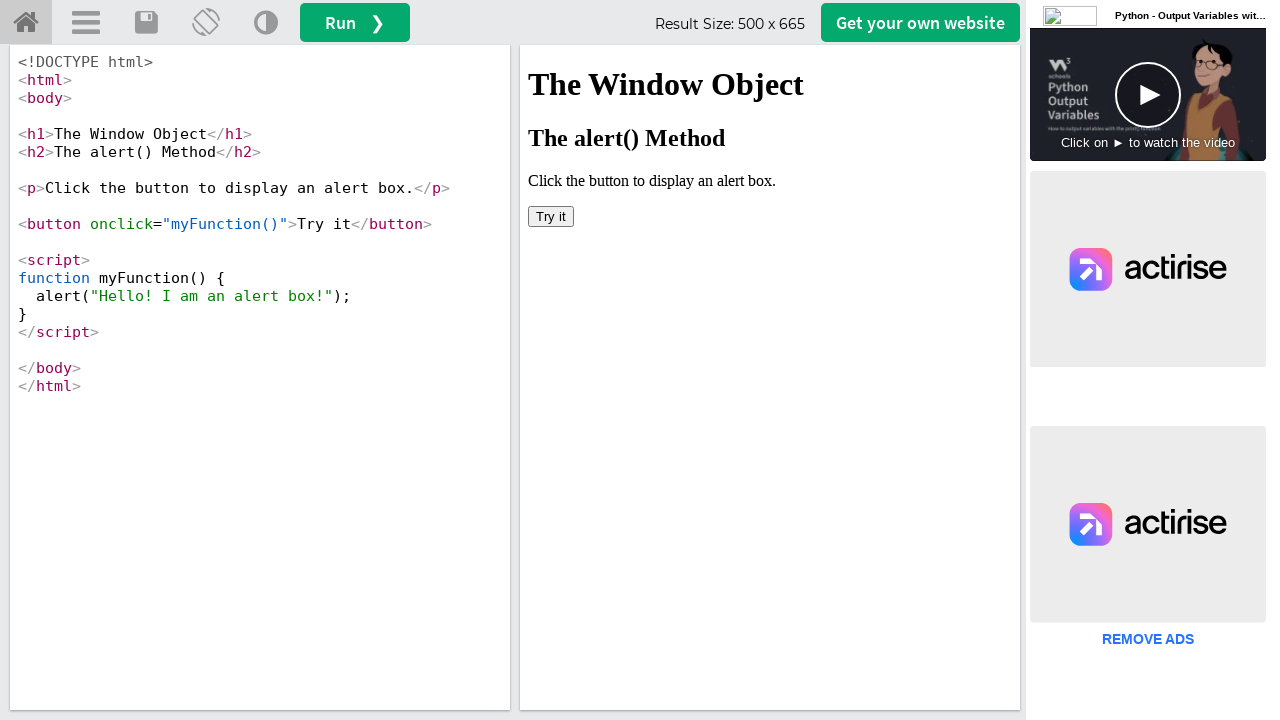

Clicked button inside iframe to trigger alert dialog at (551, 216) on #iframeResult >> internal:control=enter-frame >> button
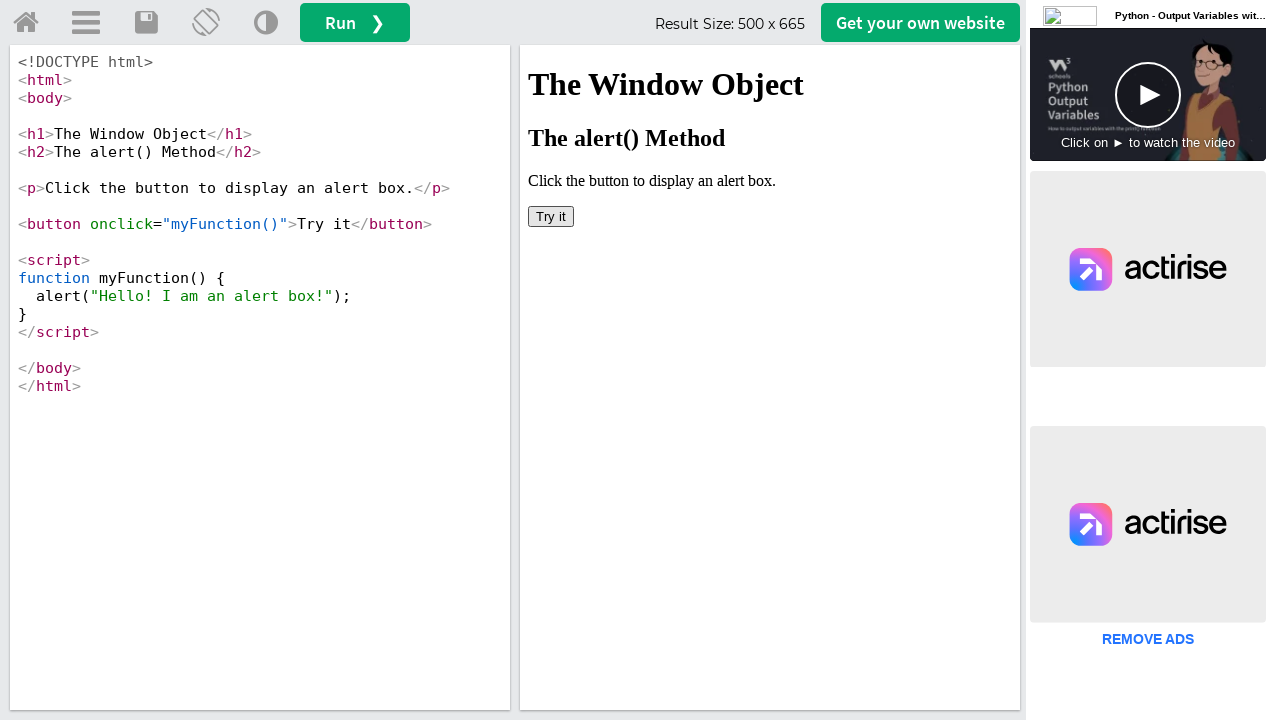

Set up dialog handler to accept alert
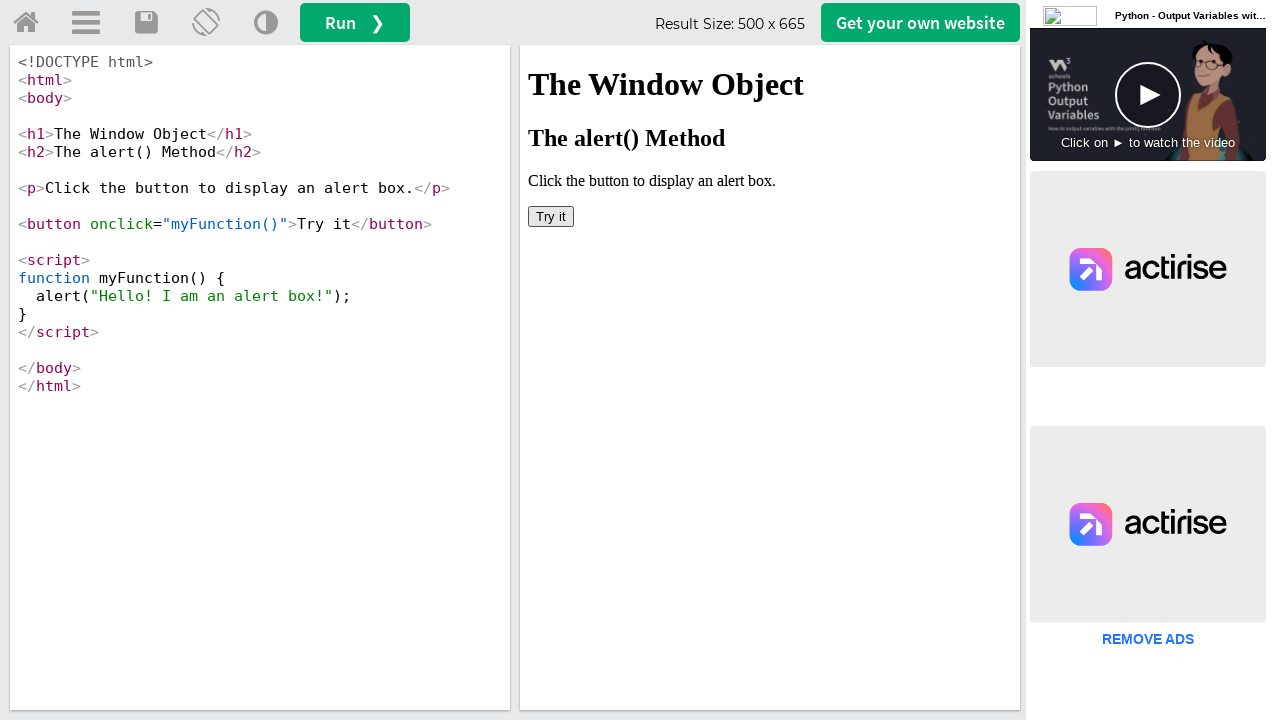

Retrieved page title: 'W3Schools Tryit Editor'
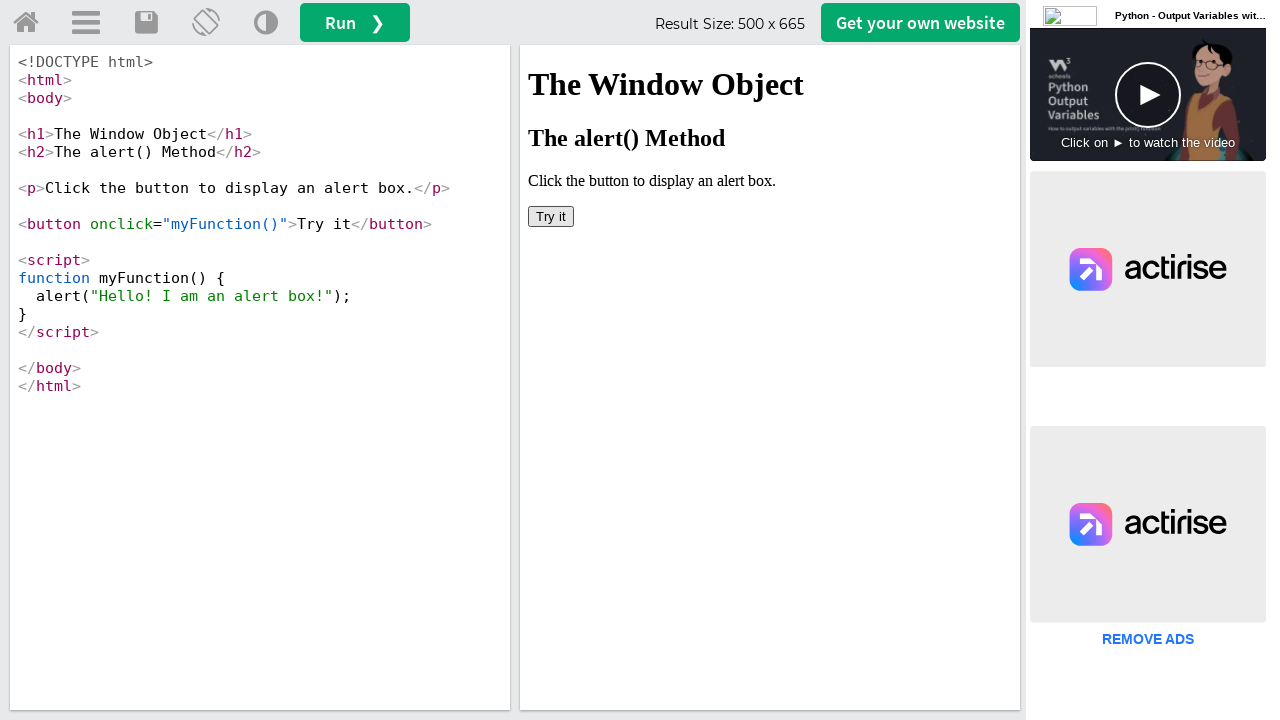

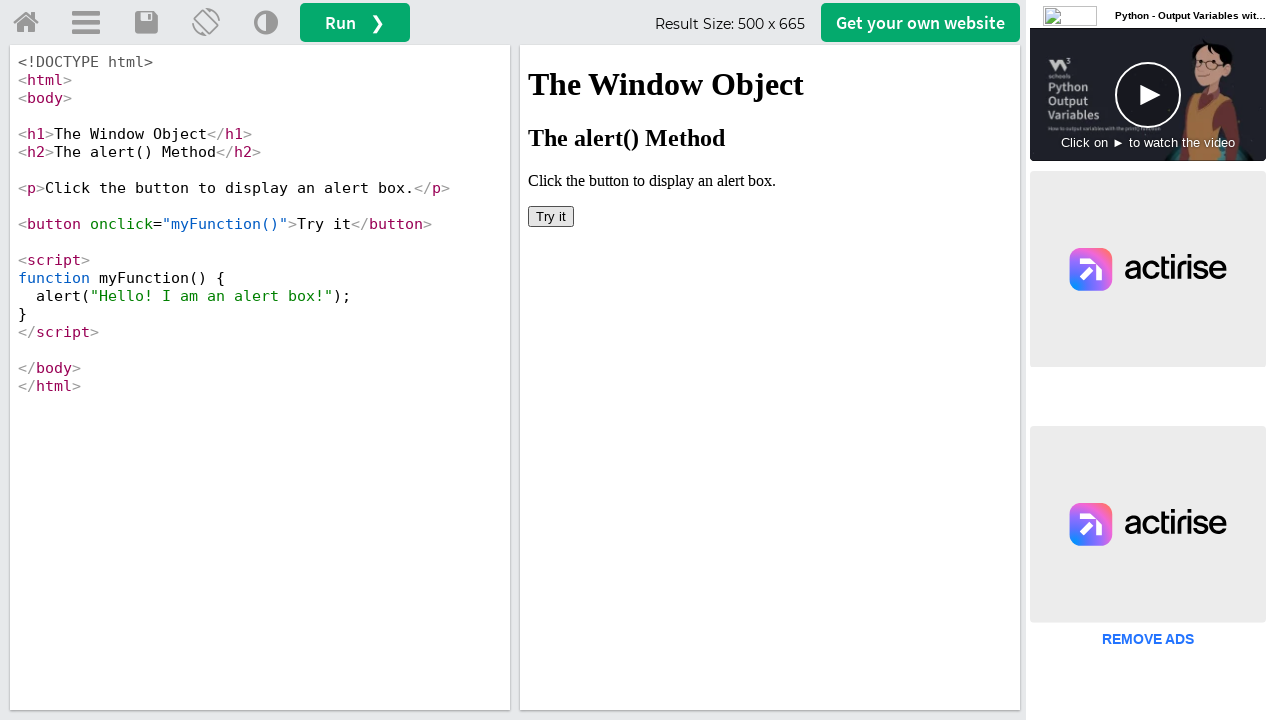